Tests the forgot password flow by clicking forgot password link and entering email

Starting URL: https://login.salesforce.com

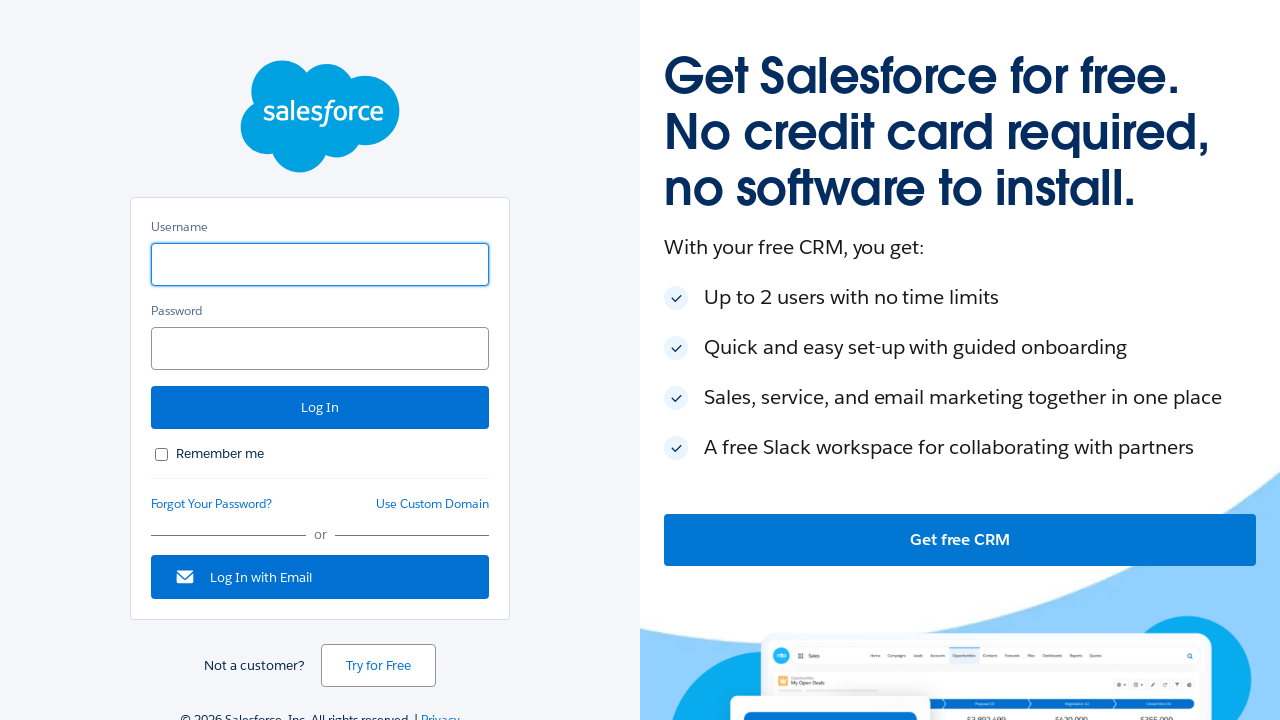

Clicked forgot password link at (212, 504) on #forgot_password_link
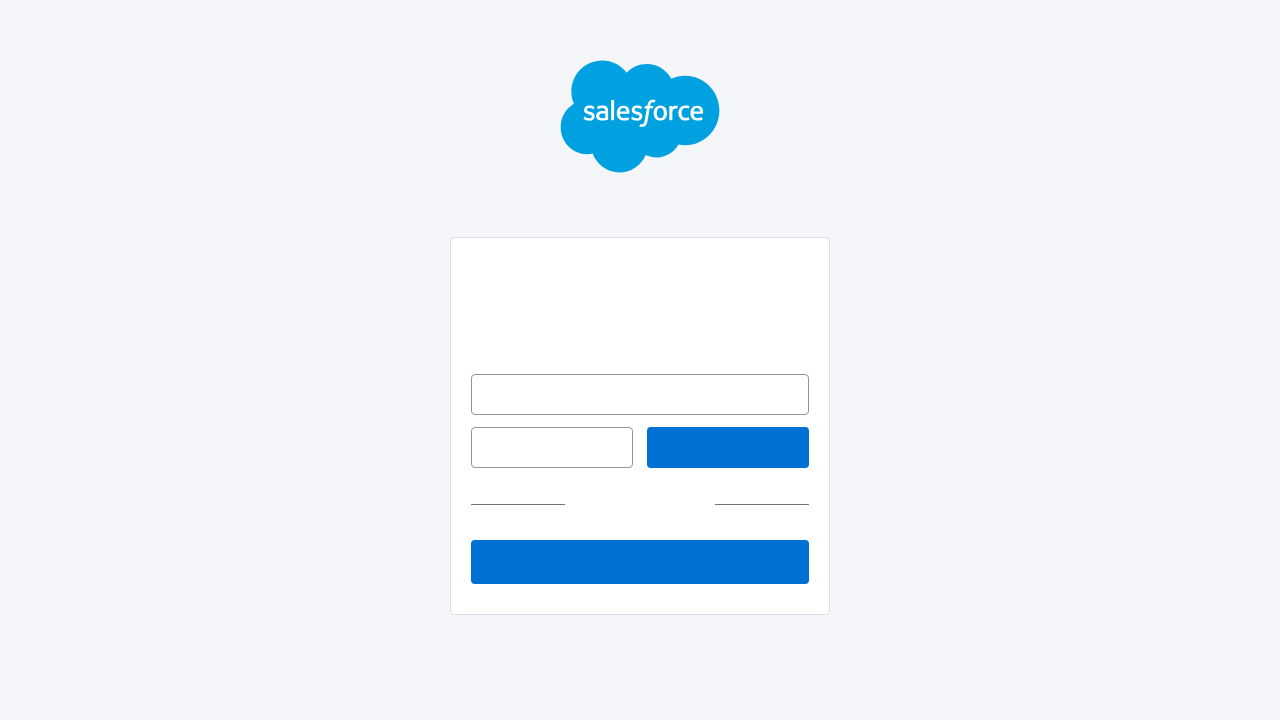

Forgot password page loaded with username field visible
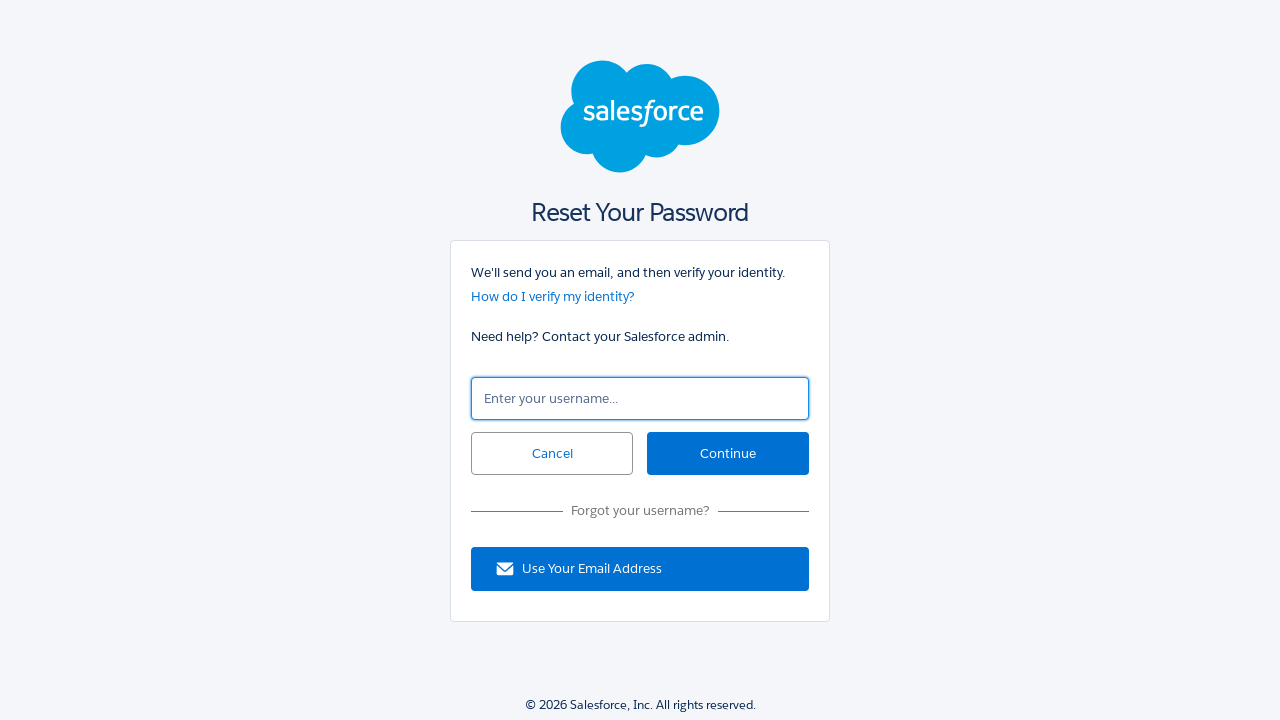

Entered email 'test@tekarch.com' in username field on #un
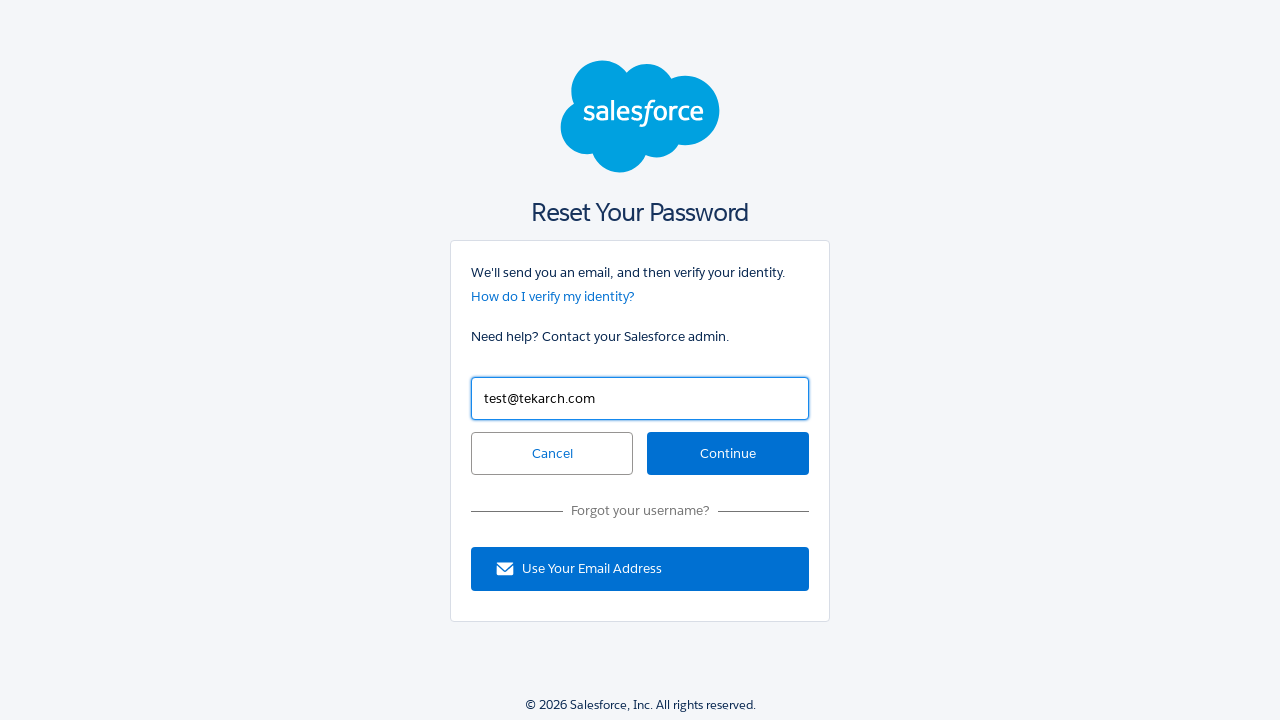

Clicked continue button to submit forgot password form at (728, 454) on #continue
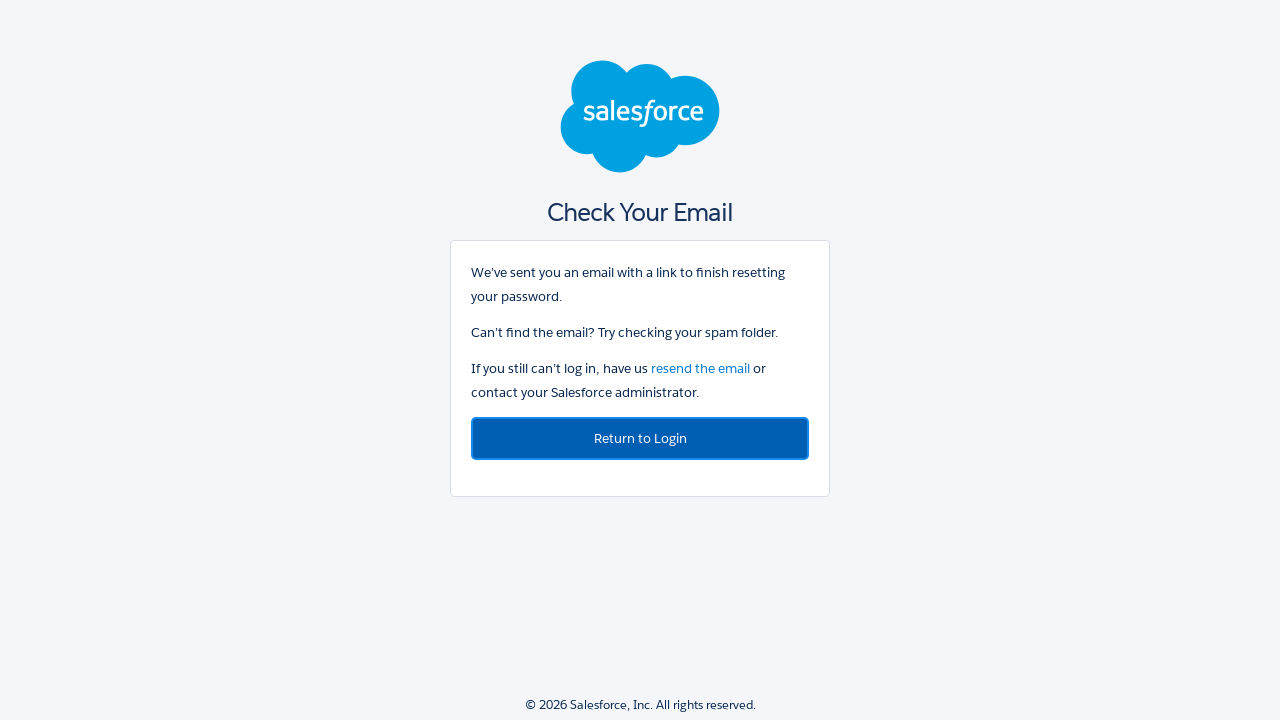

Check email confirmation page loaded
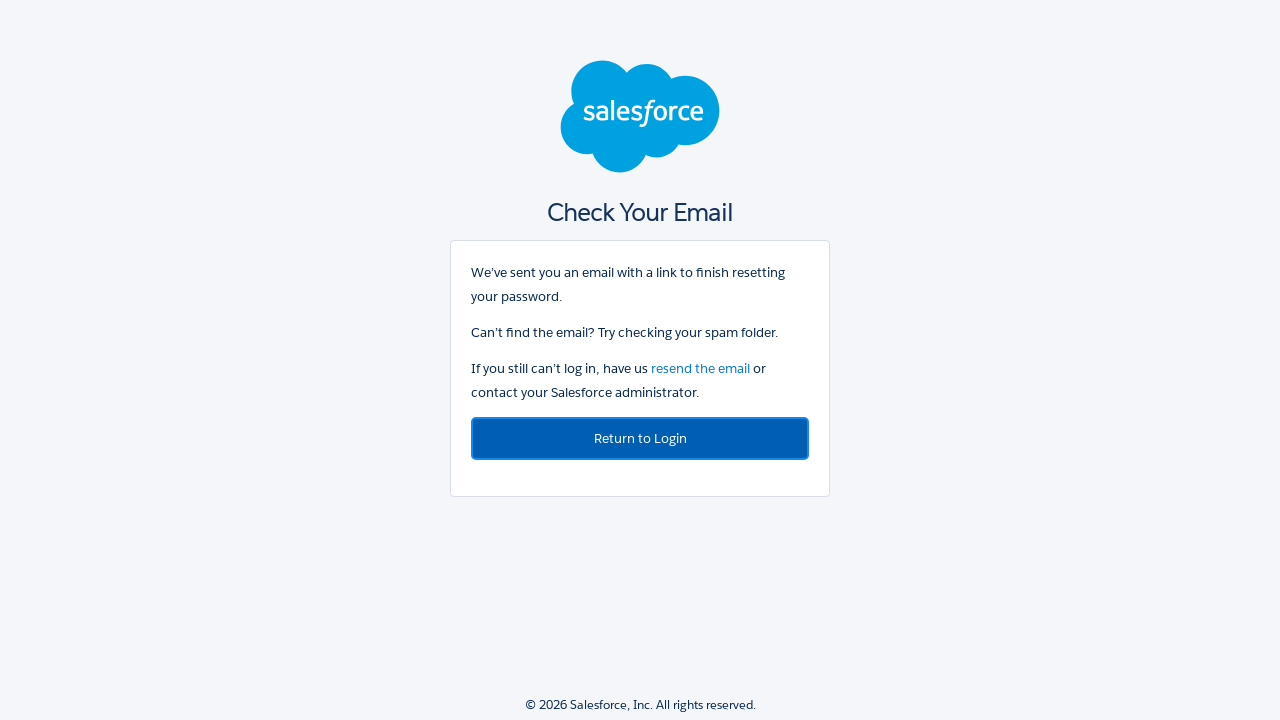

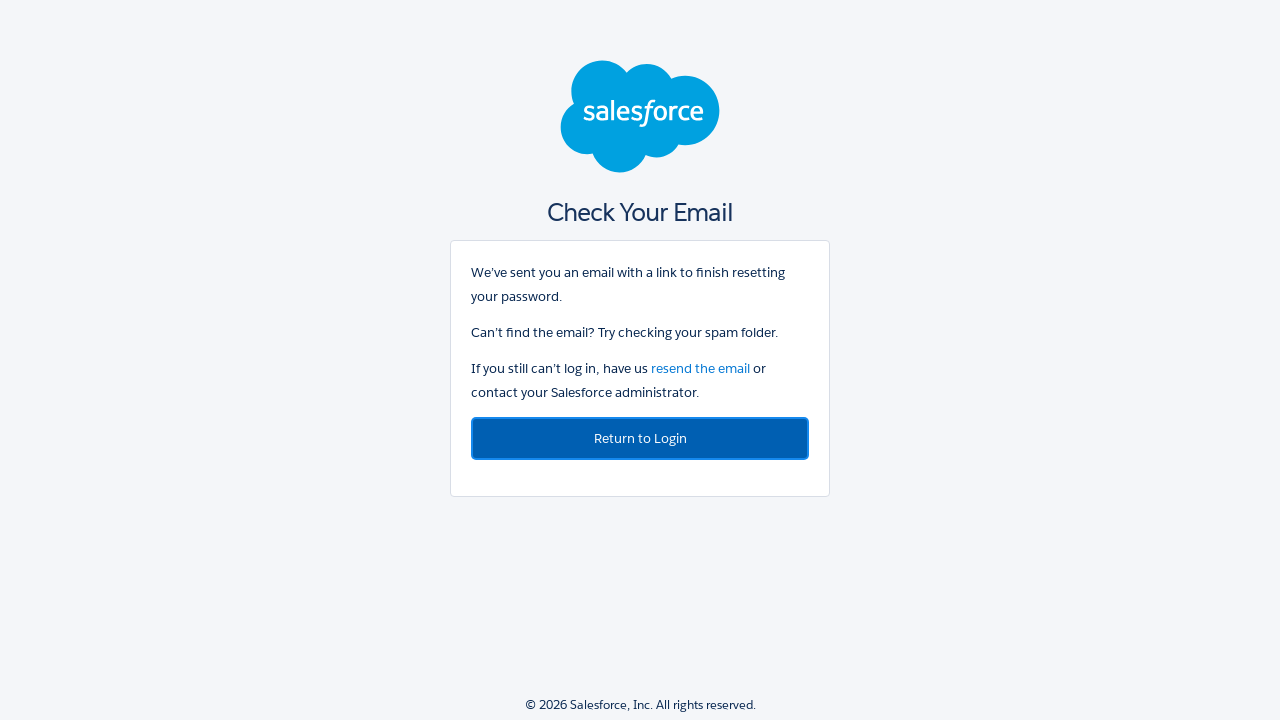